Tests window handling by opening a new window, verifying content in both windows, and switching between them

Starting URL: https://the-internet.herokuapp.com/windows

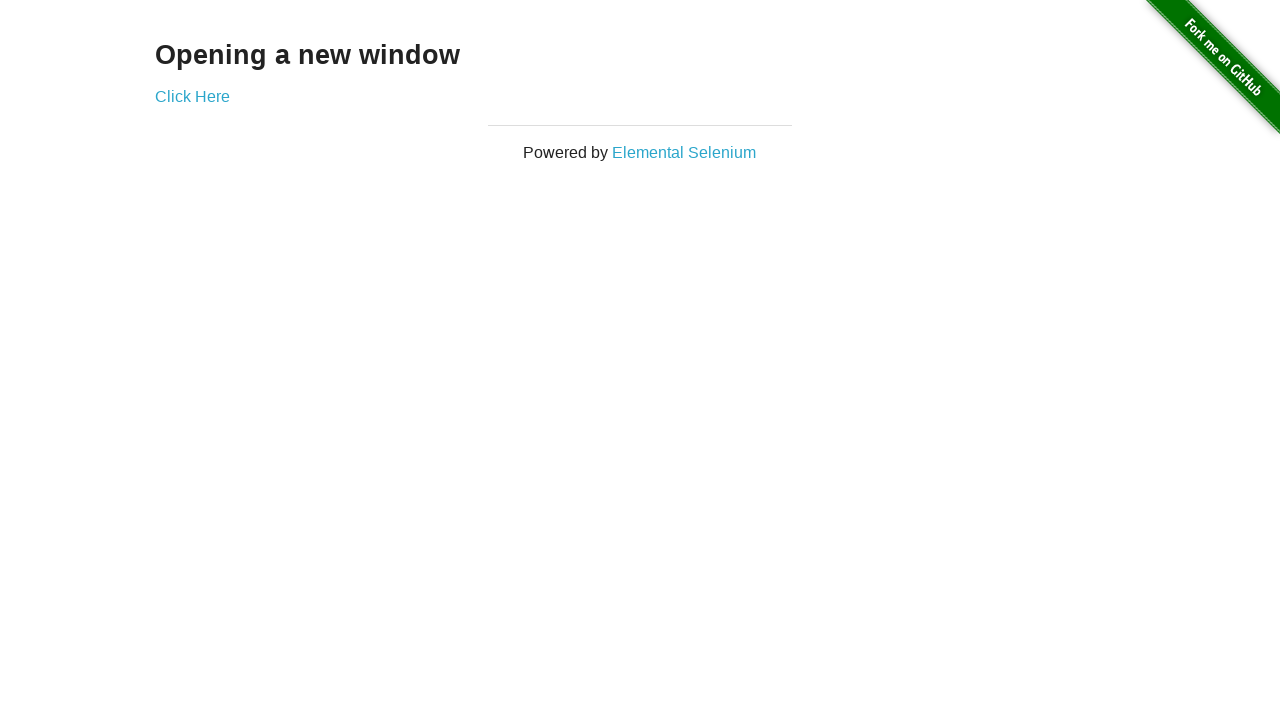

Located heading 'Opening a new window'
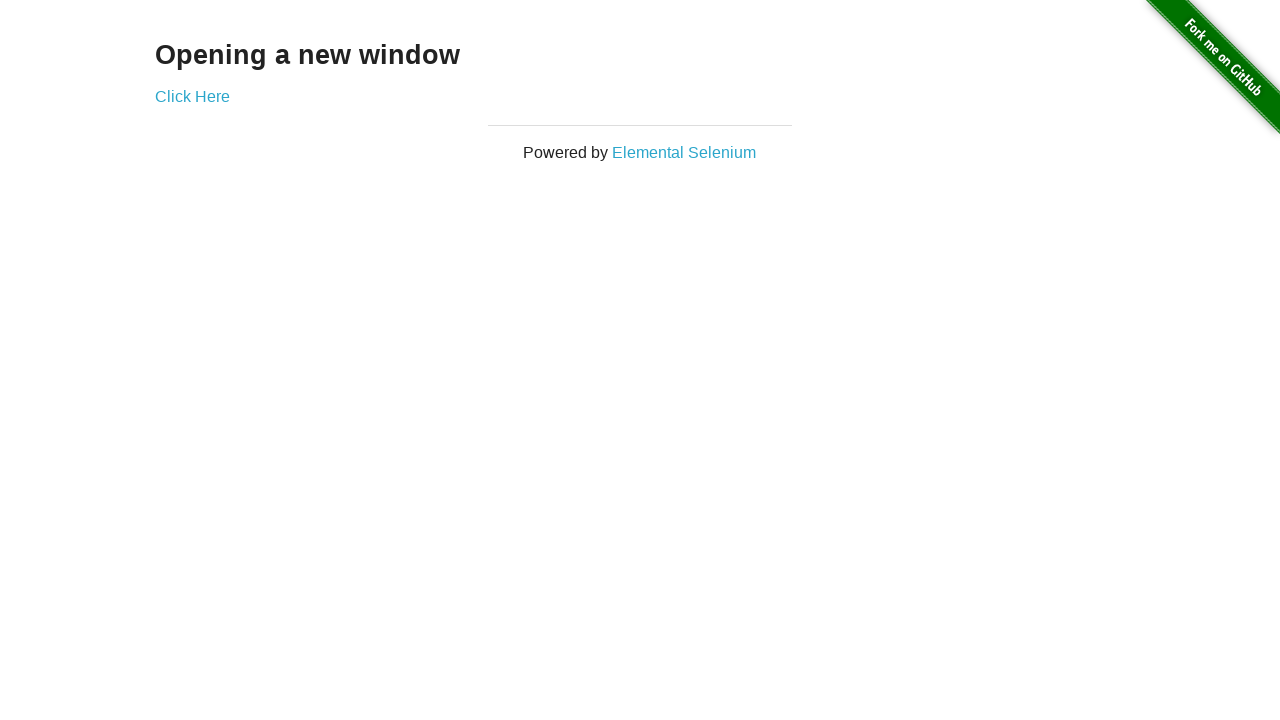

Verified heading text is 'Opening a new window'
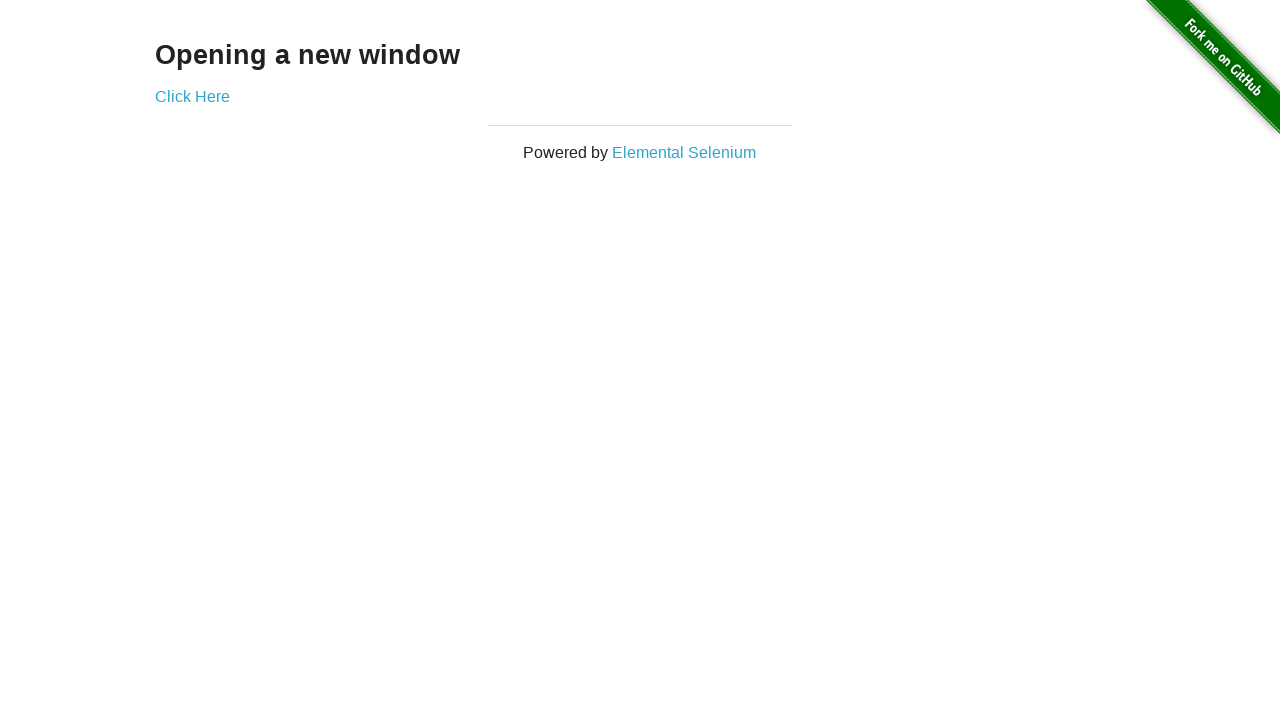

Verified page title is 'The Internet'
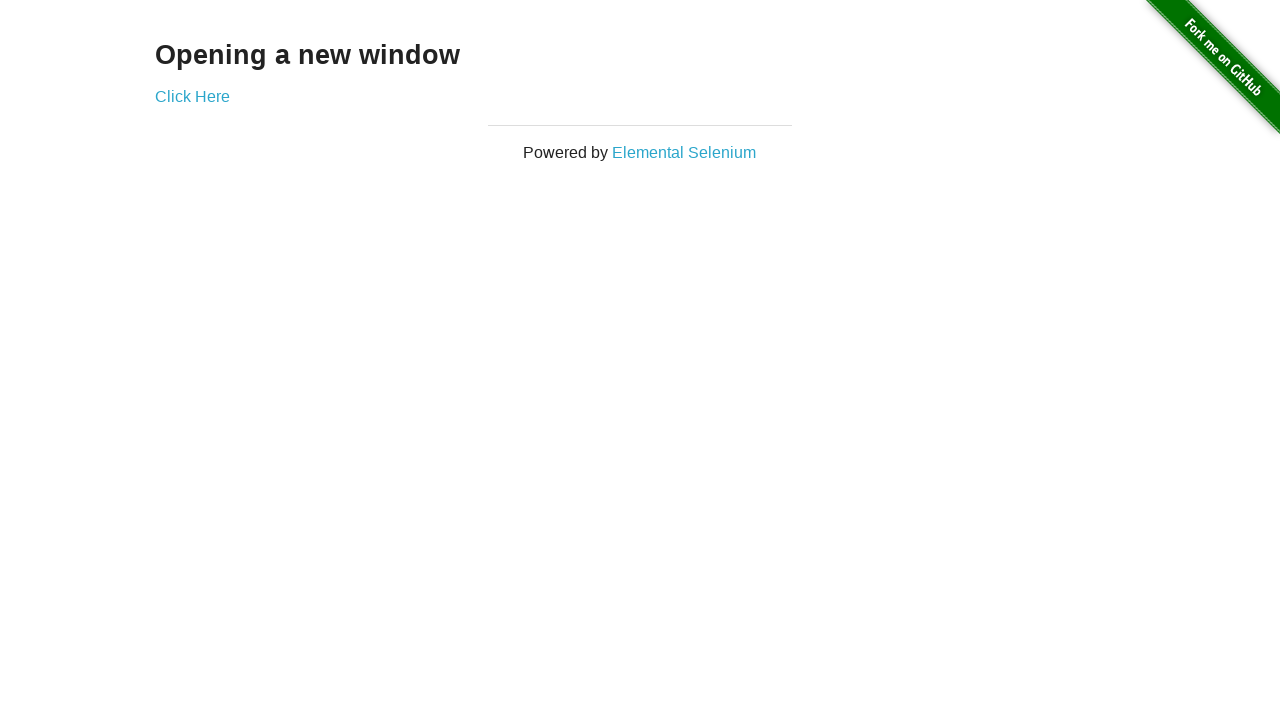

Clicked 'Click Here' button to open new window at (192, 96) on text=Click Here
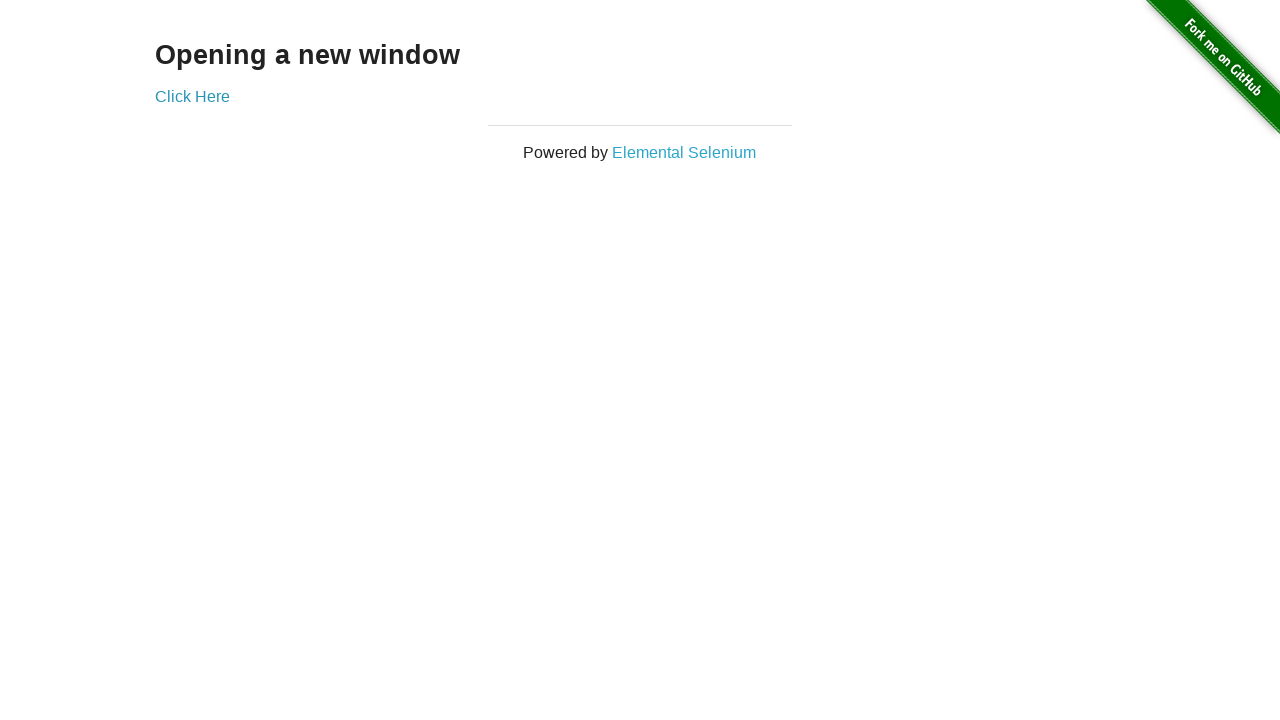

New window/popup opened successfully
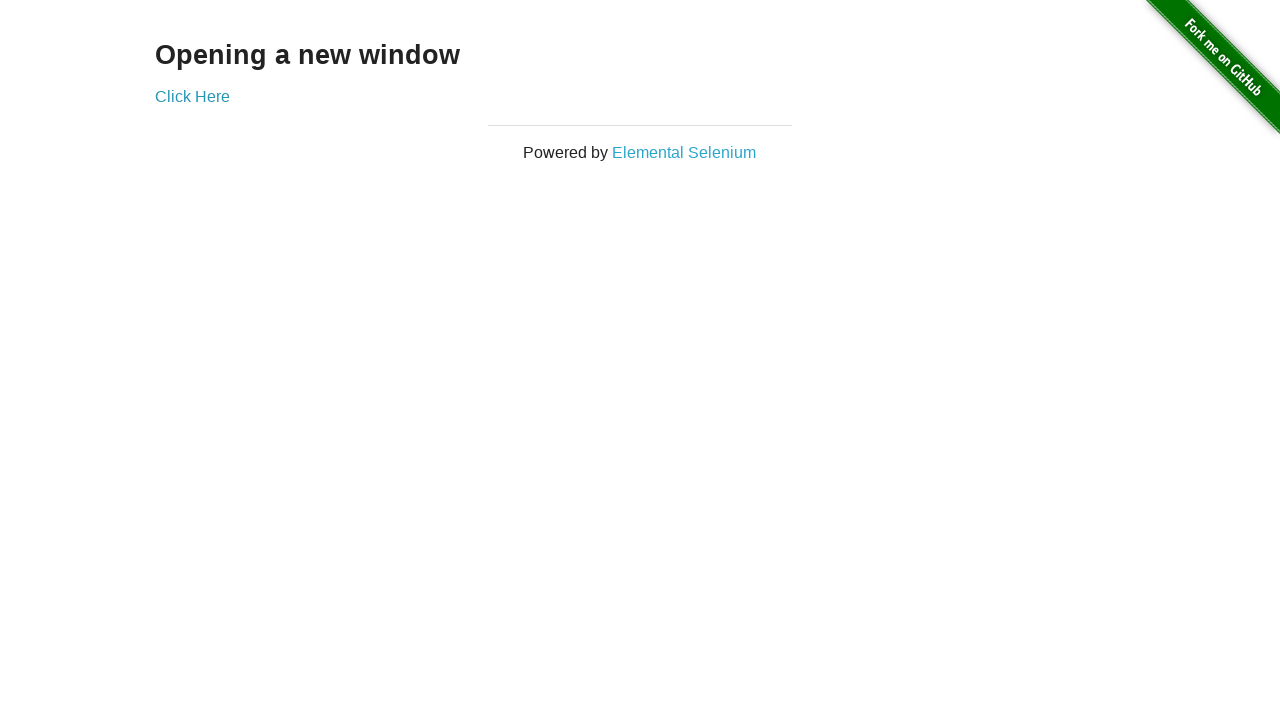

Verified new window title is 'New Window'
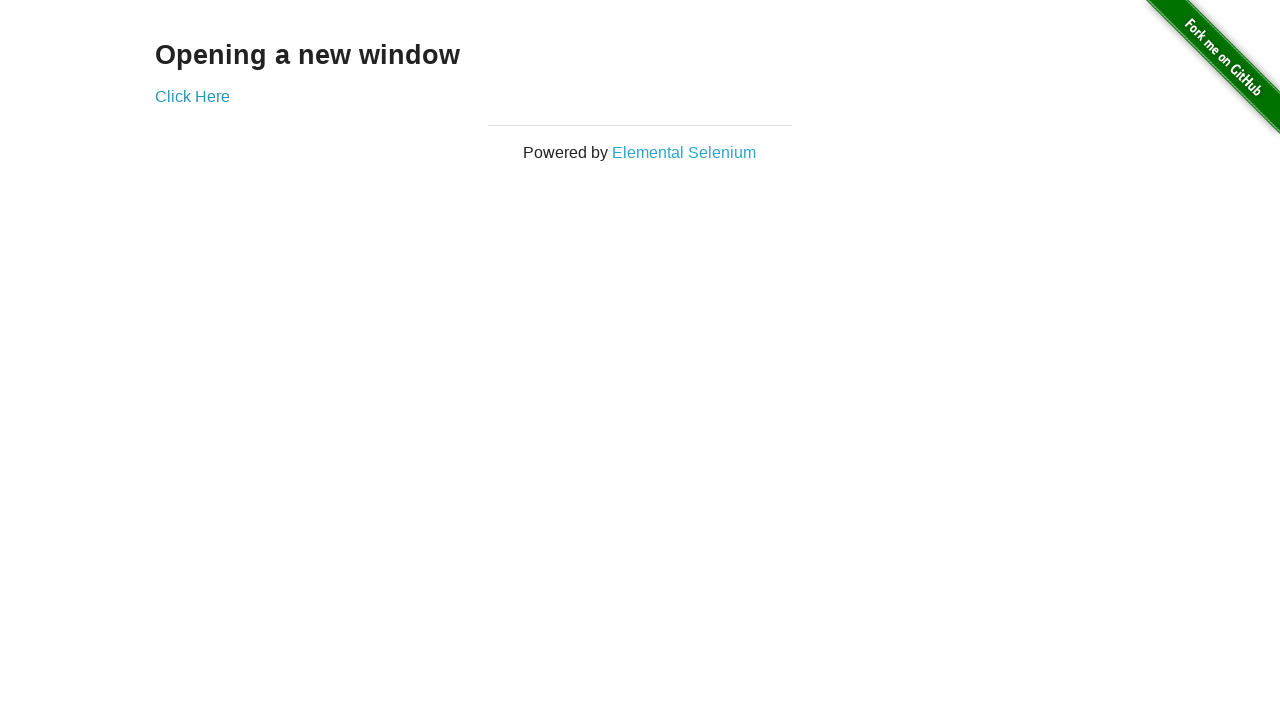

Verified heading 'New Window' appears in new window
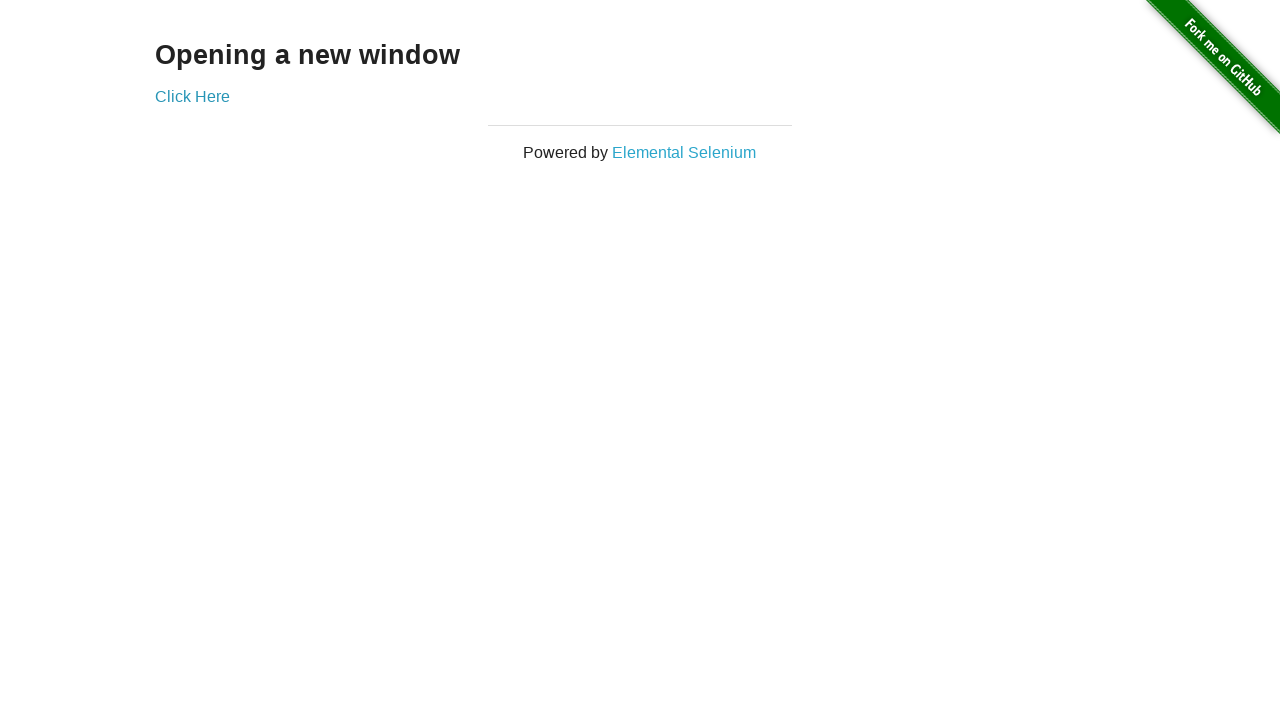

Switched back to original window
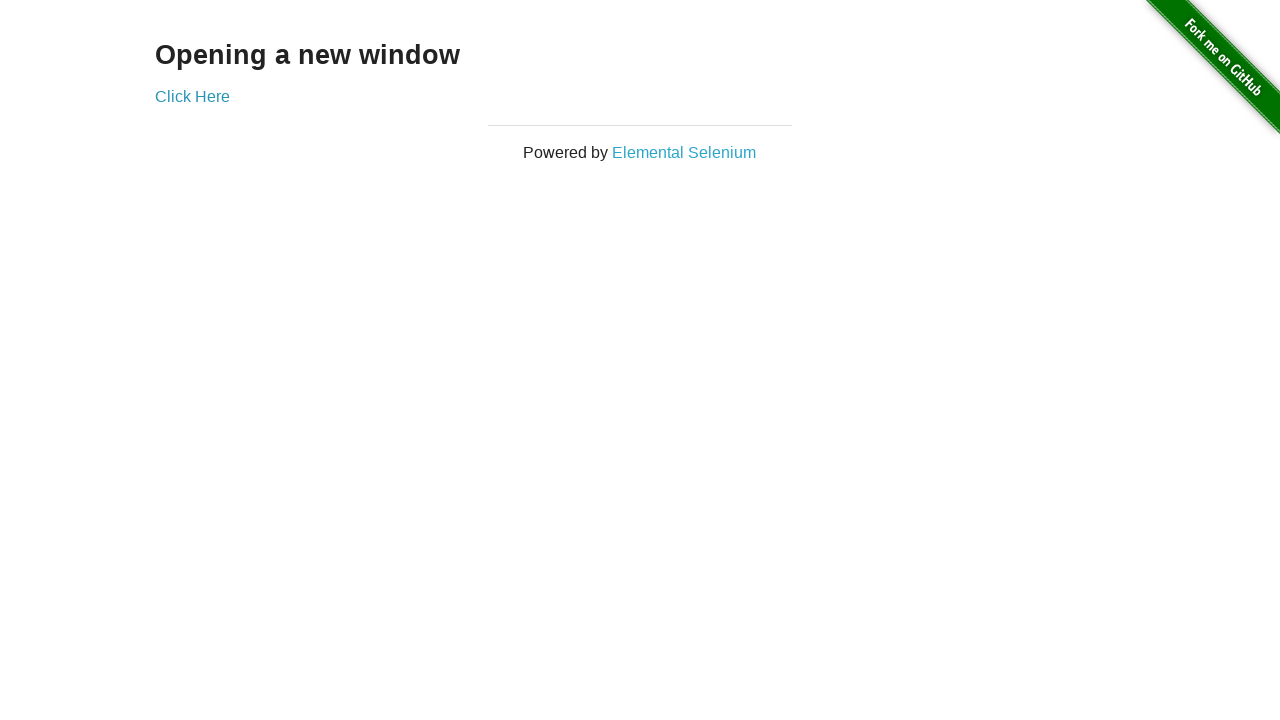

Verified original window title is still 'The Internet'
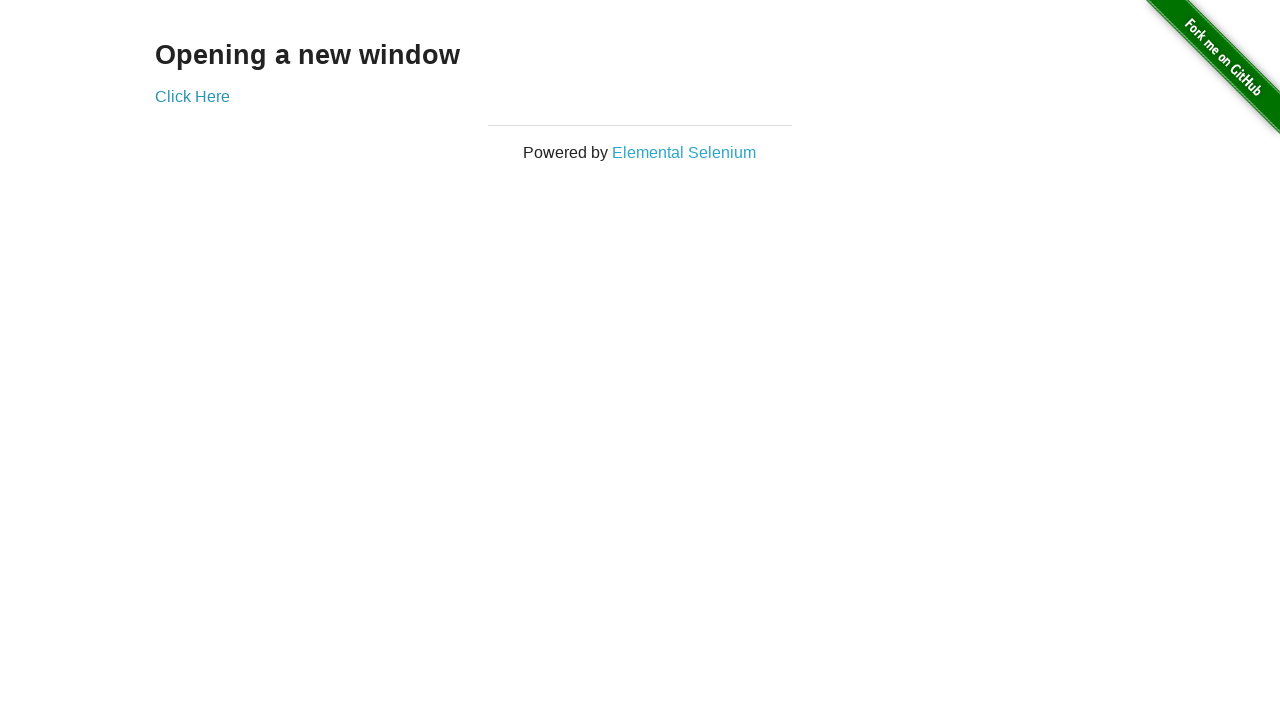

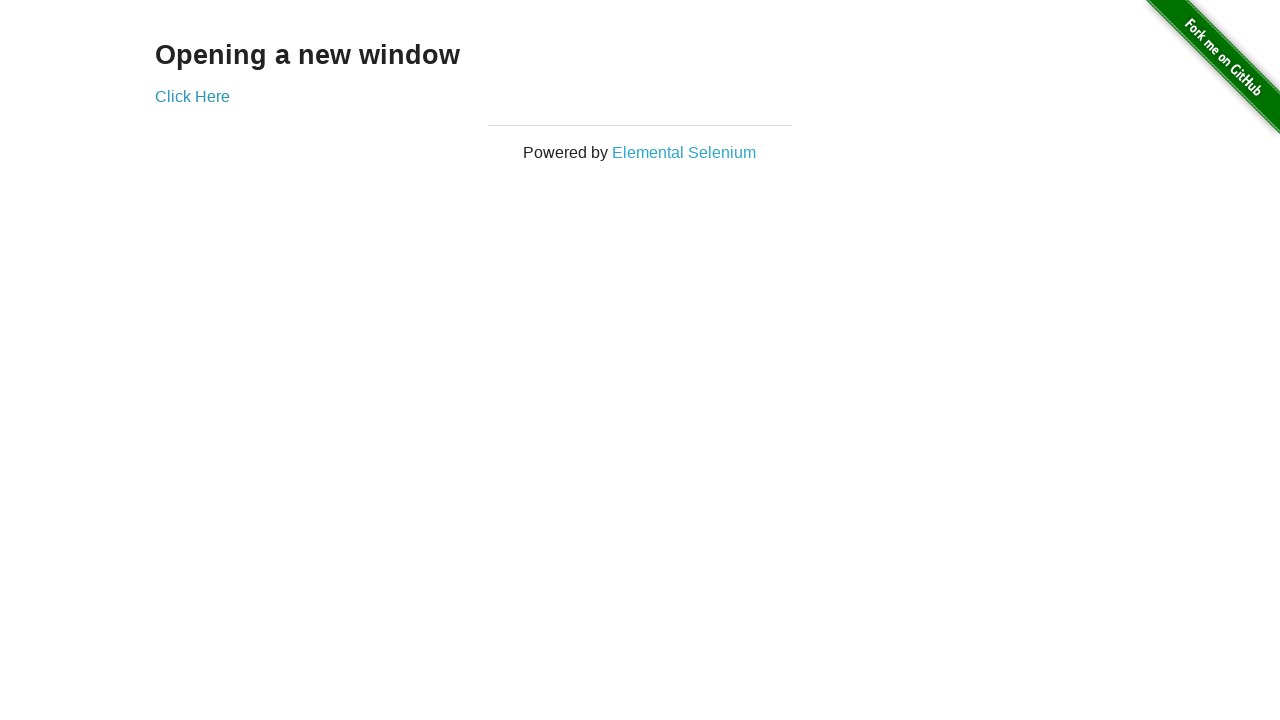